Tests the timer alert functionality on DemoQA by clicking the timer alert button, waiting for the alert to appear, and accepting it

Starting URL: https://demoqa.com/alerts

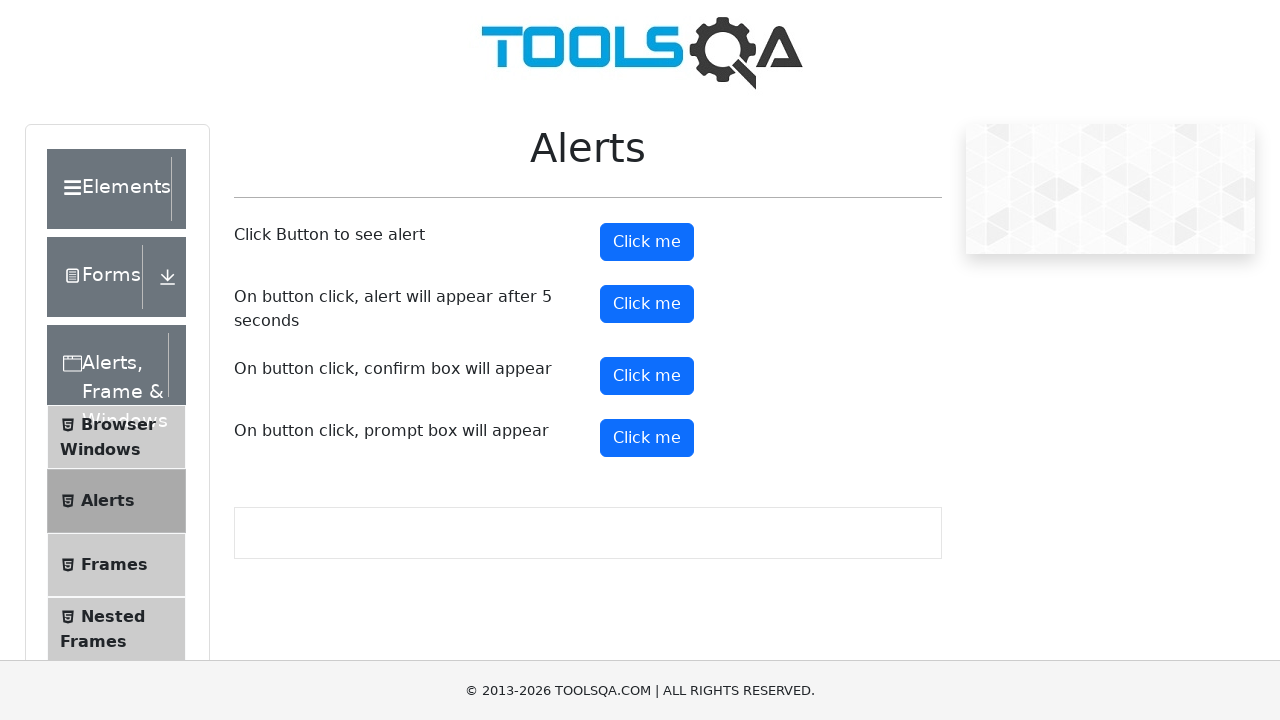

Clicked the timer alert button at (647, 304) on #timerAlertButton
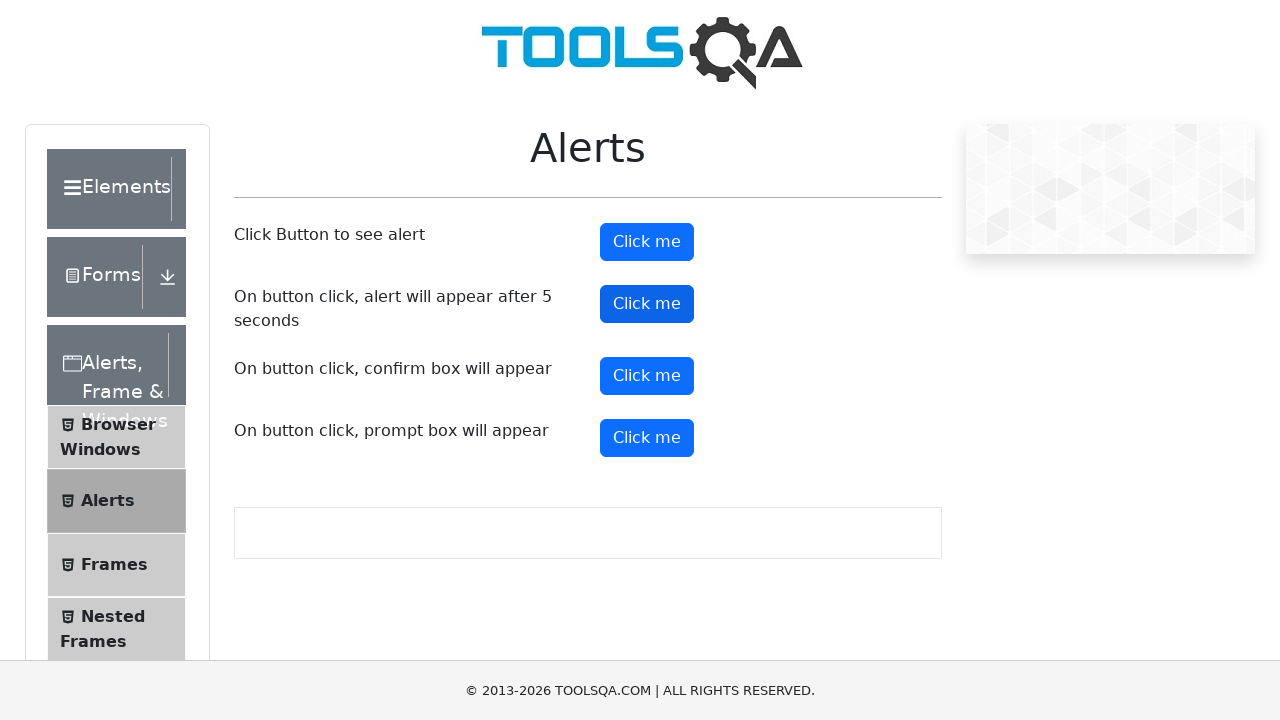

Waited 6 seconds for timer alert to appear
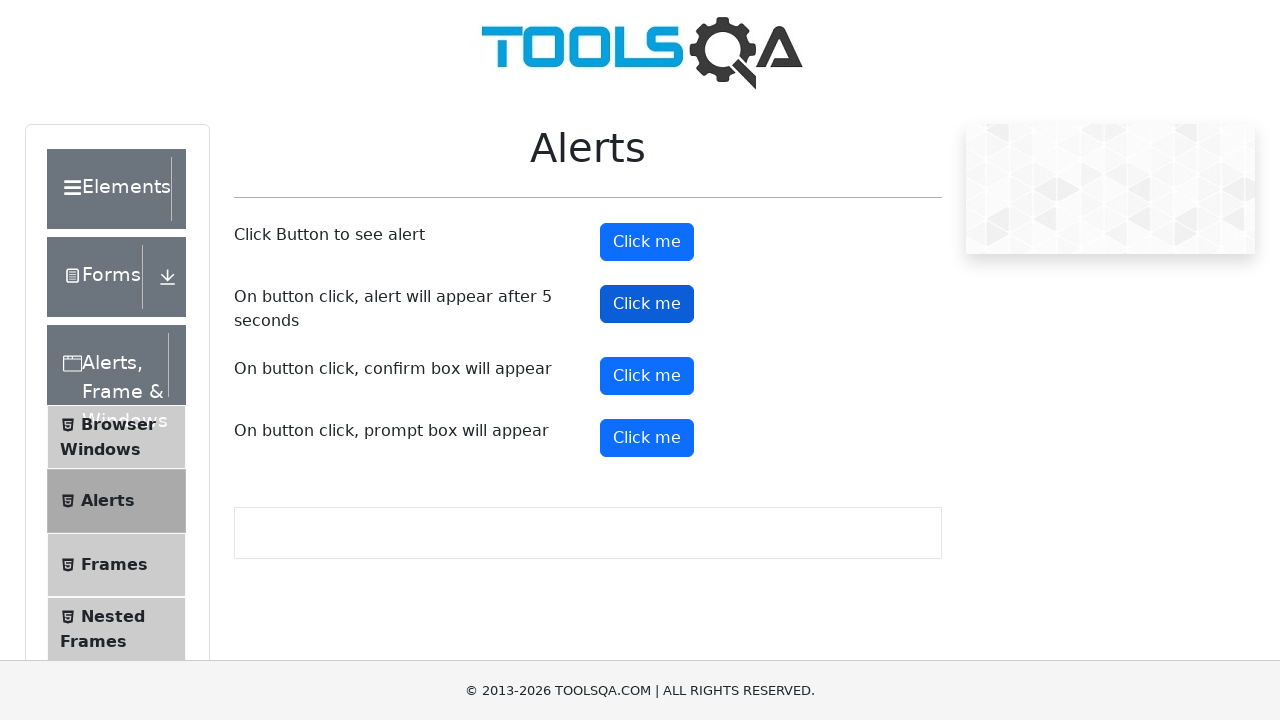

Set up dialog handler to accept alerts
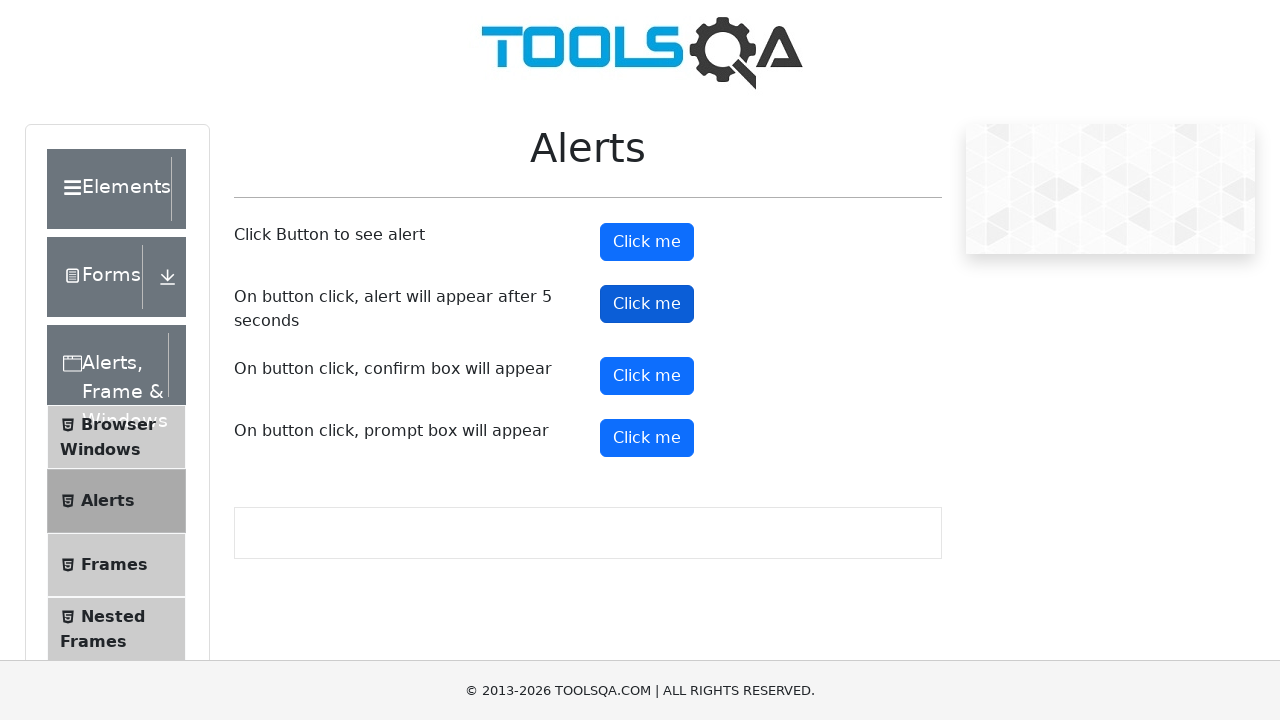

Registered dialog handler function
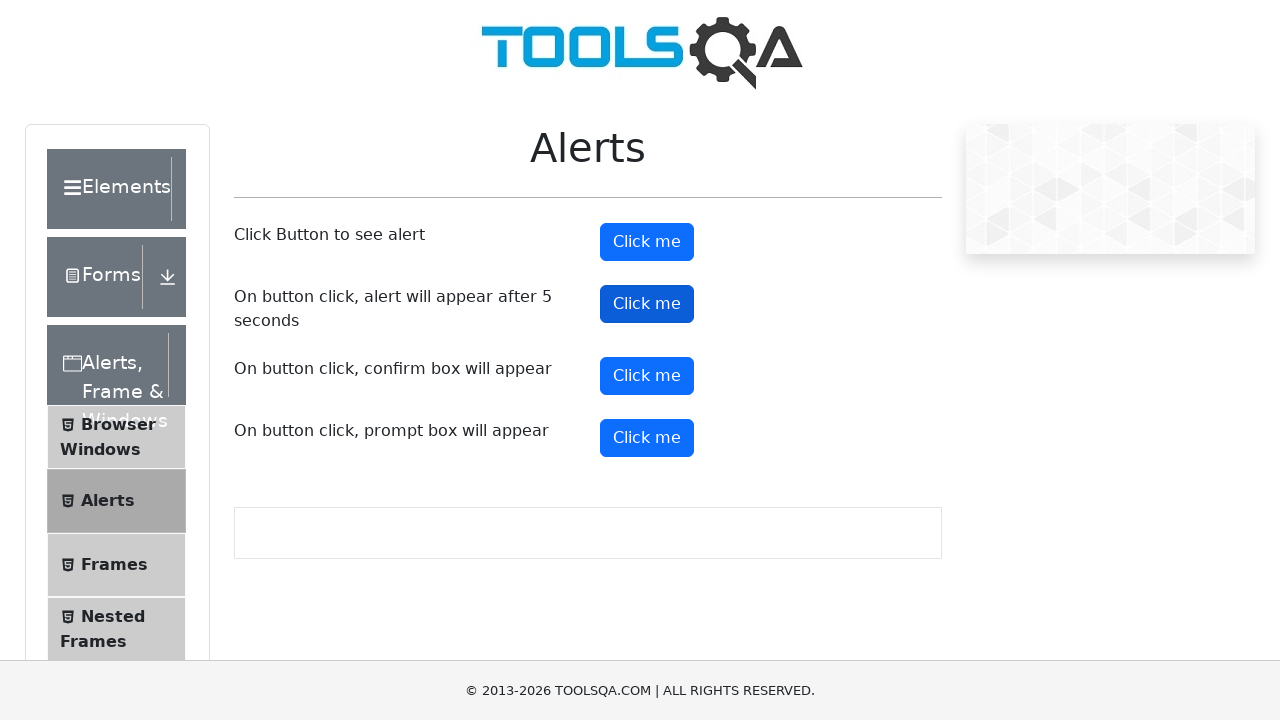

Clicked the timer alert button again to trigger alert at (647, 304) on #timerAlertButton
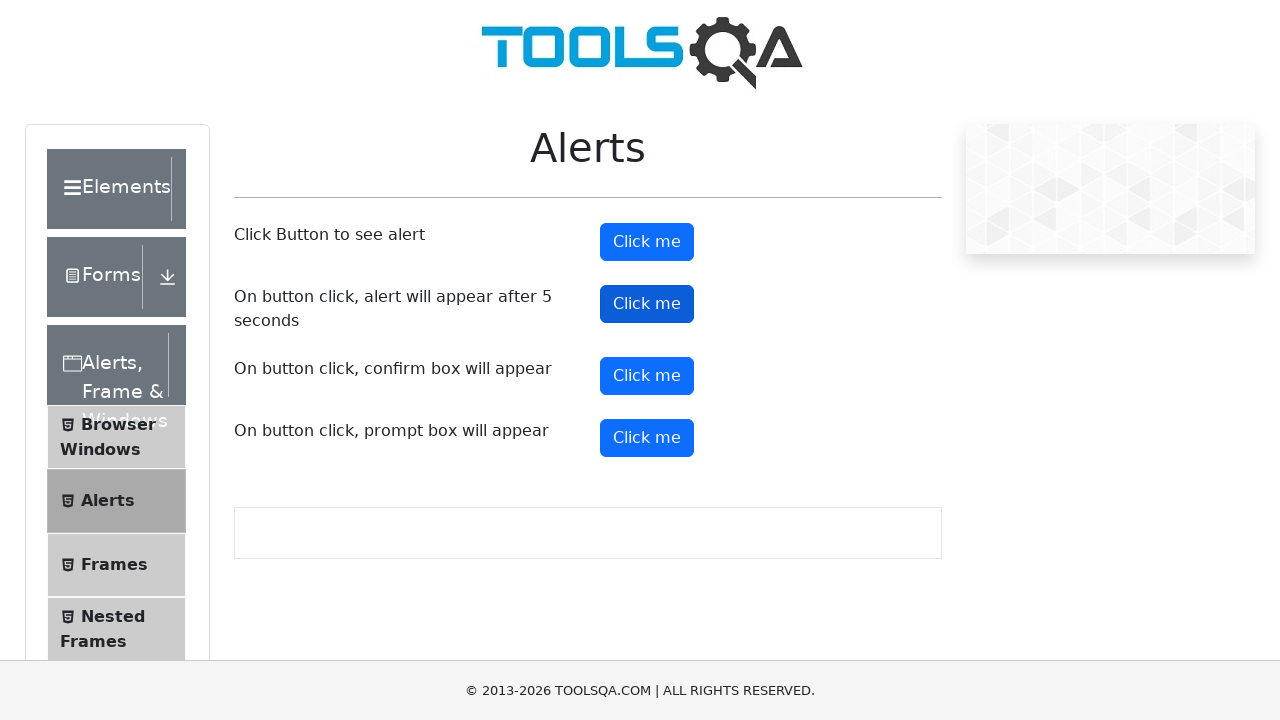

Waited 6 seconds for alert to appear and be handled
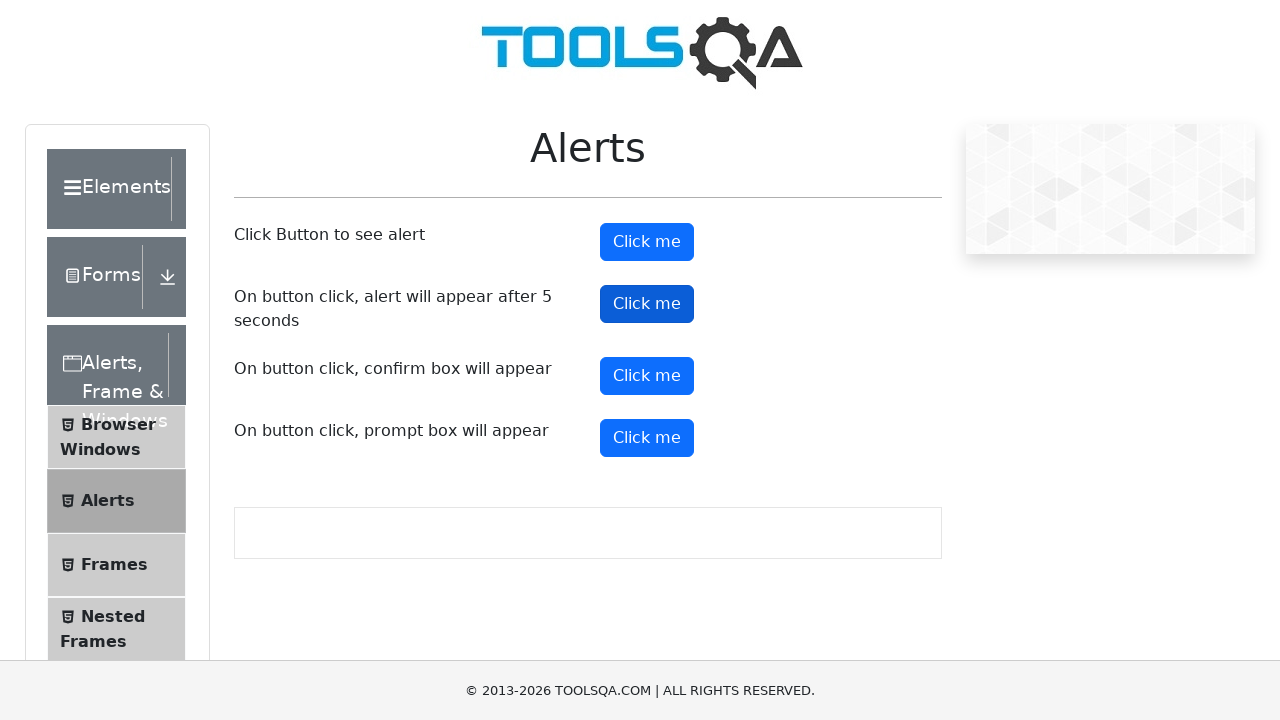

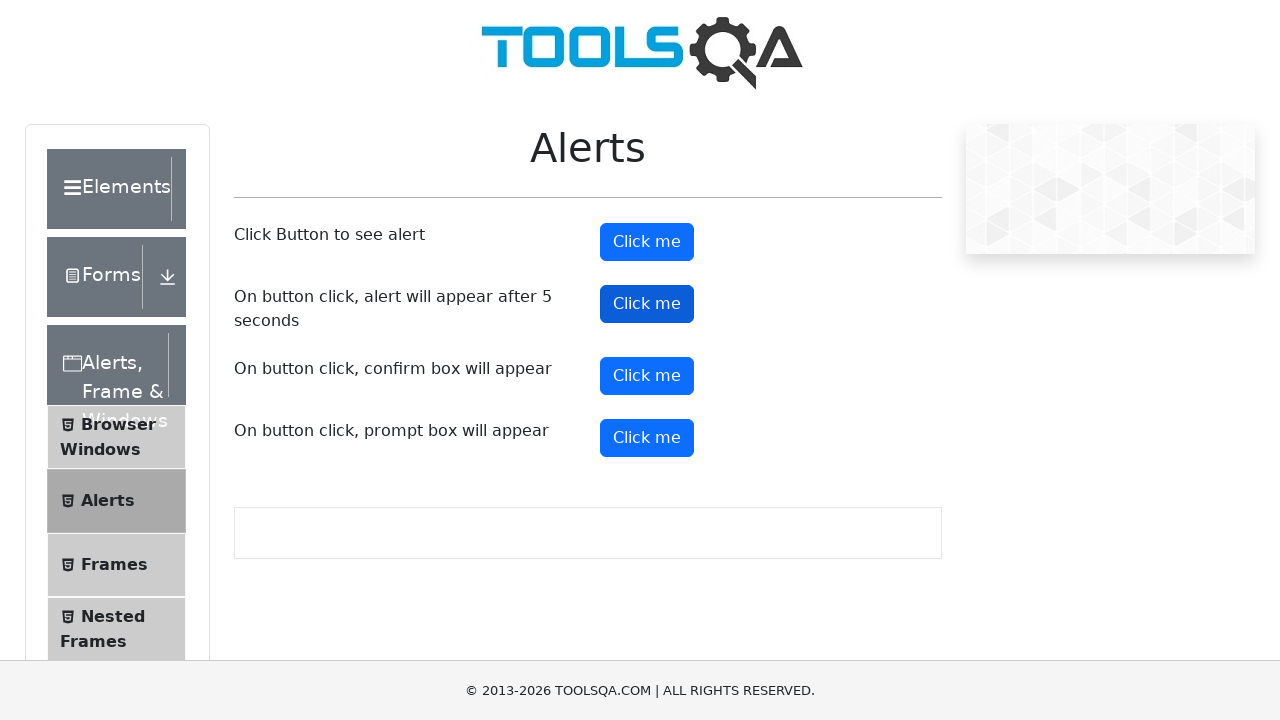